Tests a registration form by filling in first name, last name, and email fields, then submitting and verifying the success message.

Starting URL: http://suninjuly.github.io/registration1.html

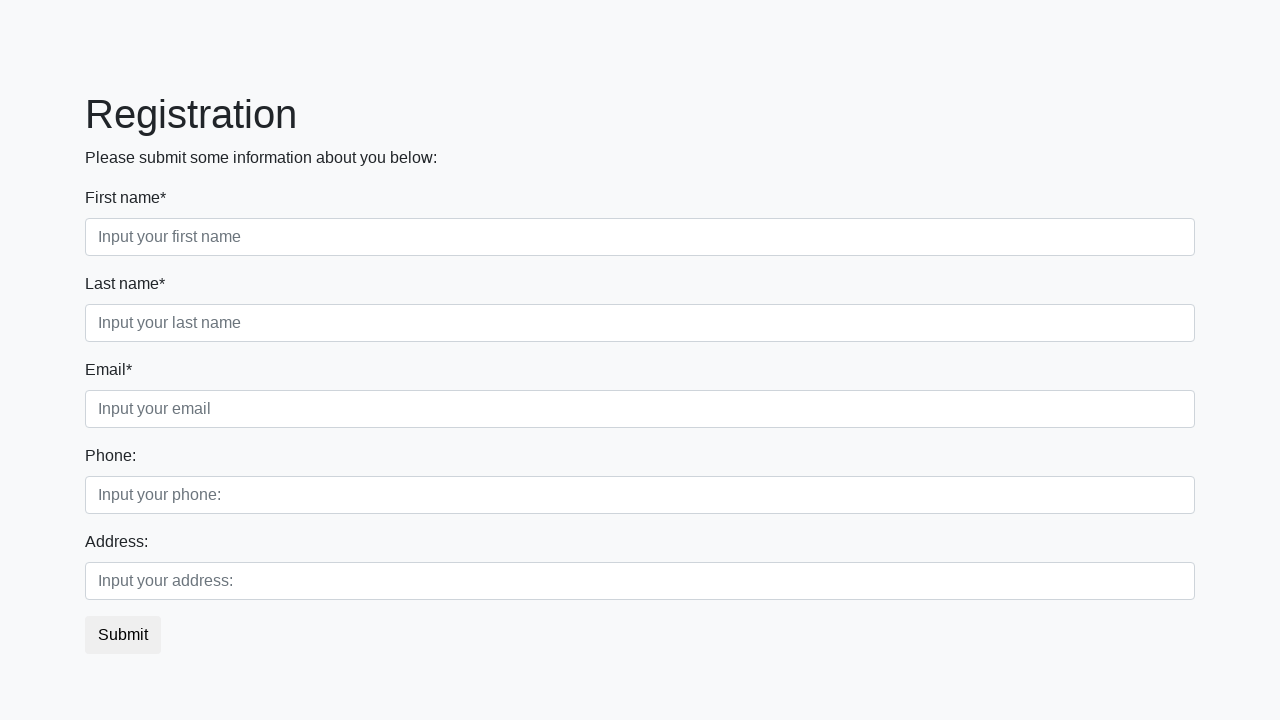

Filled first name field with 'Ivan' on body > div > form > div.first_block > div.form-group.first_class > input
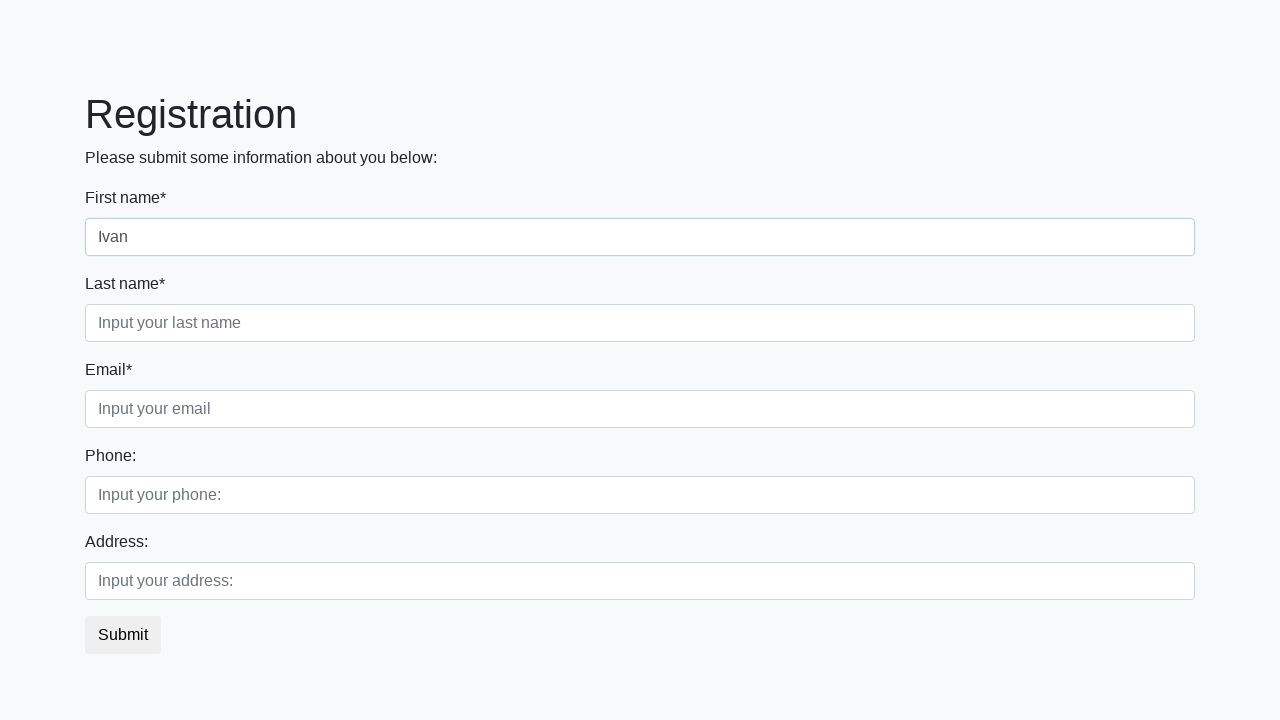

Filled last name field with 'Petrov' on body > div > form > div.first_block > div.form-group.second_class > input
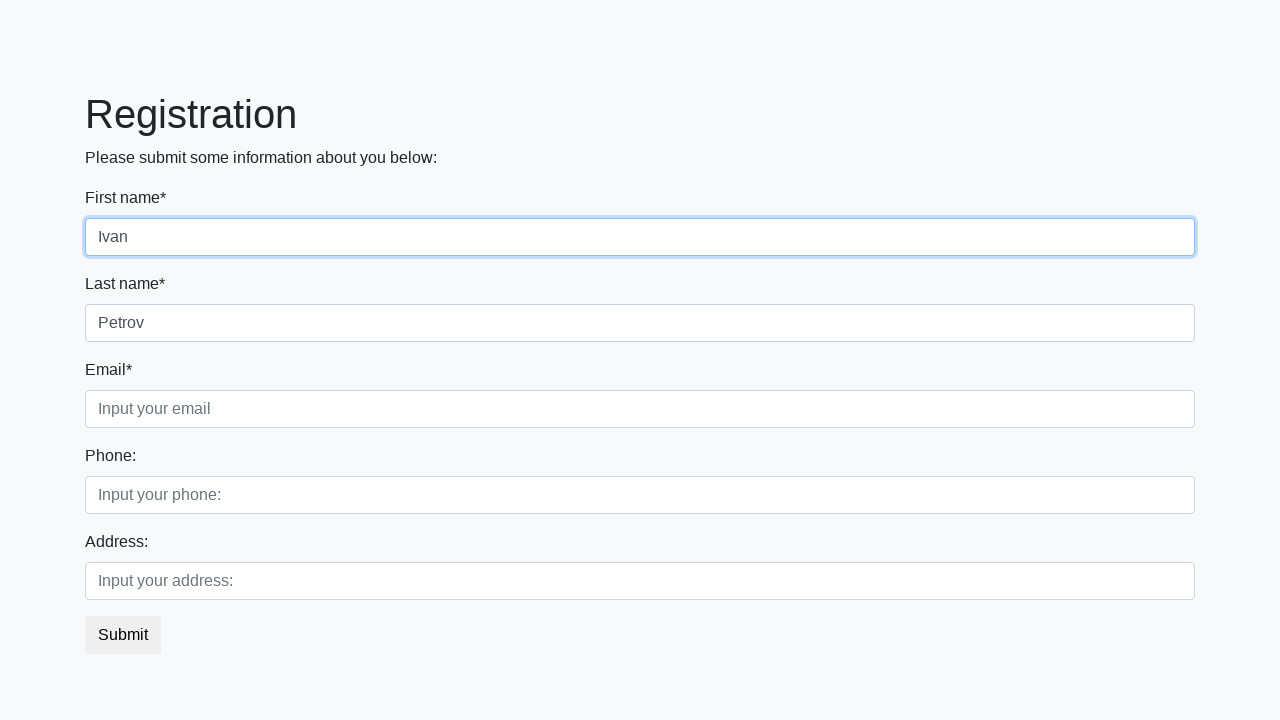

Filled email field with 'IvanPetrov@mail.ru' on body > div > form > div.first_block > div.form-group.third_class > input
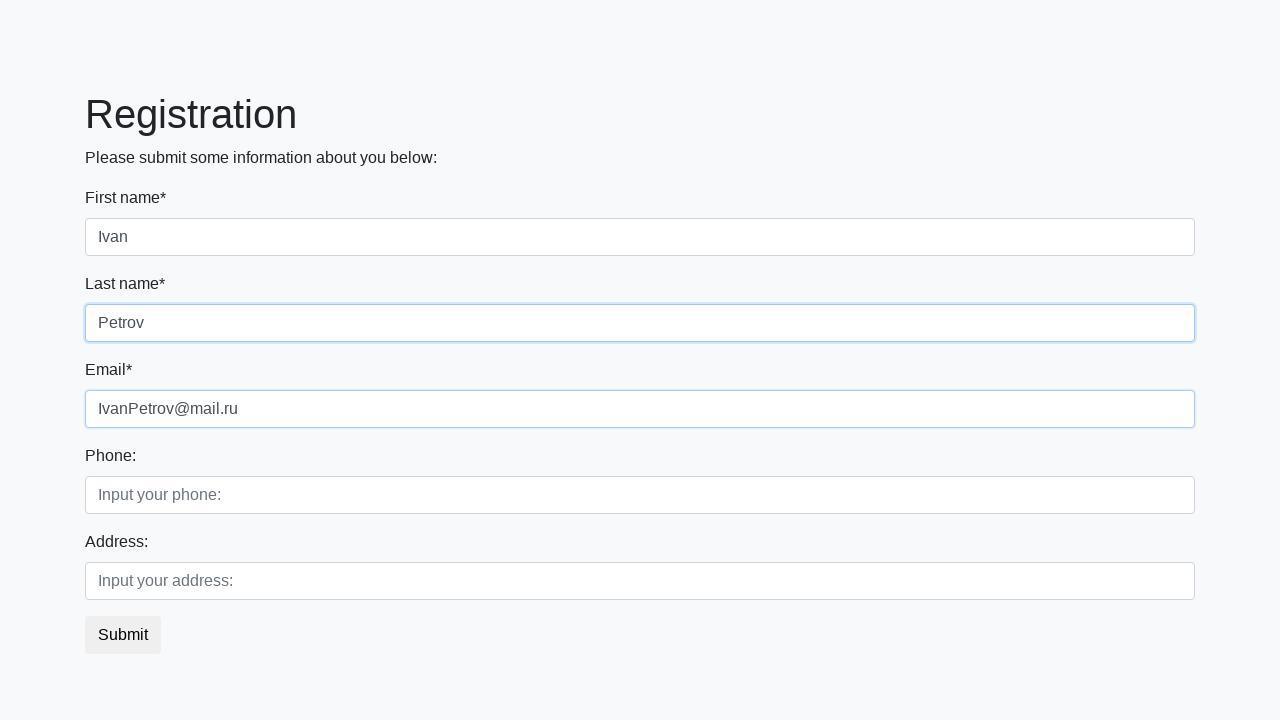

Clicked submit button to submit registration form at (123, 635) on button.btn
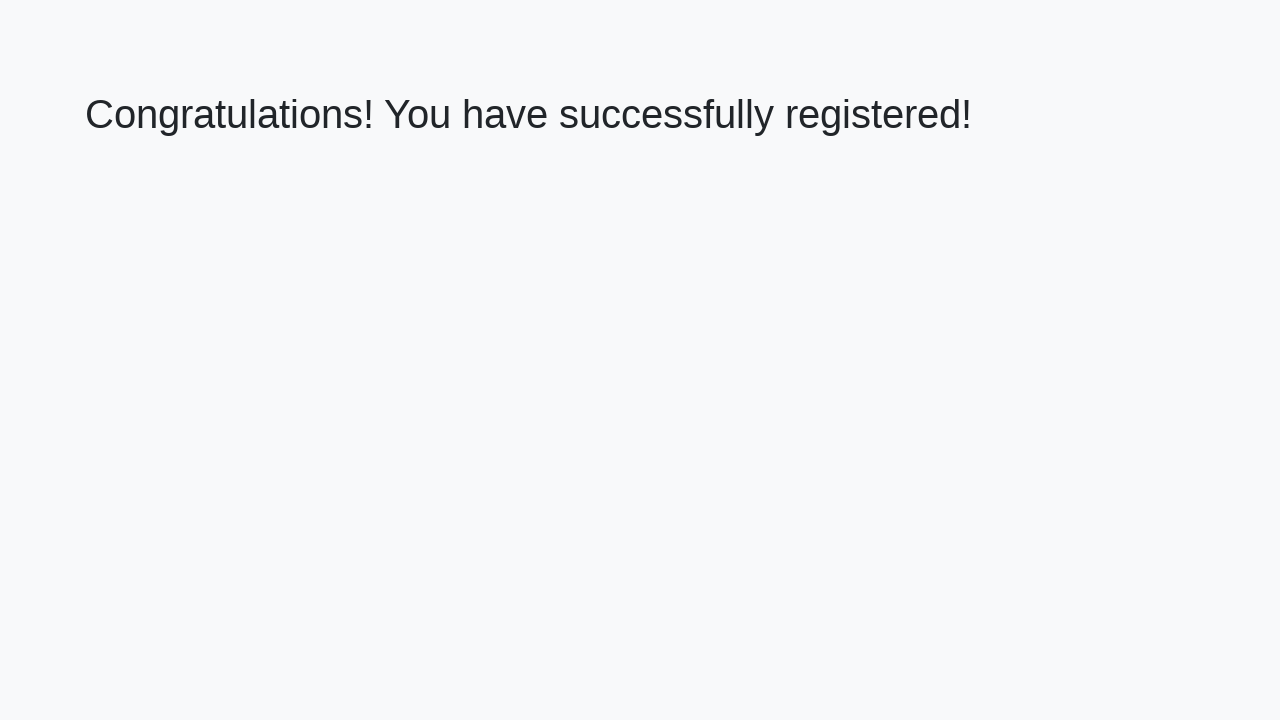

Success message header loaded, registration form submitted successfully
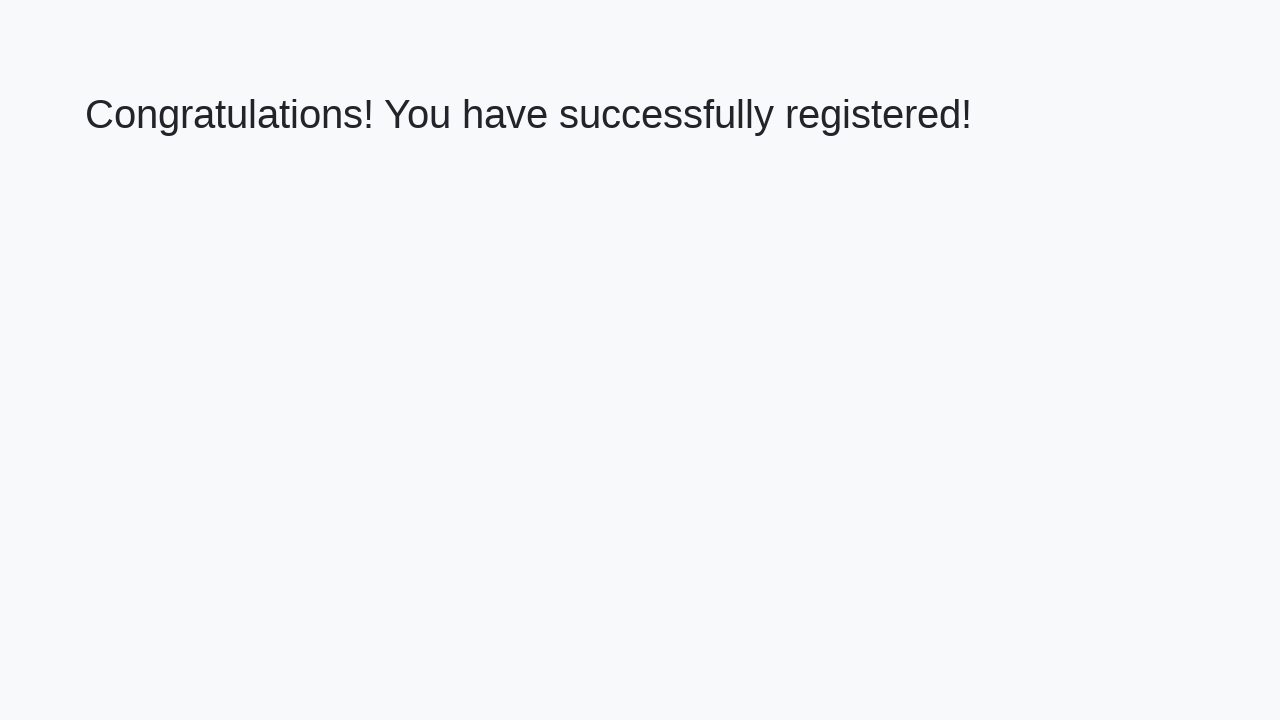

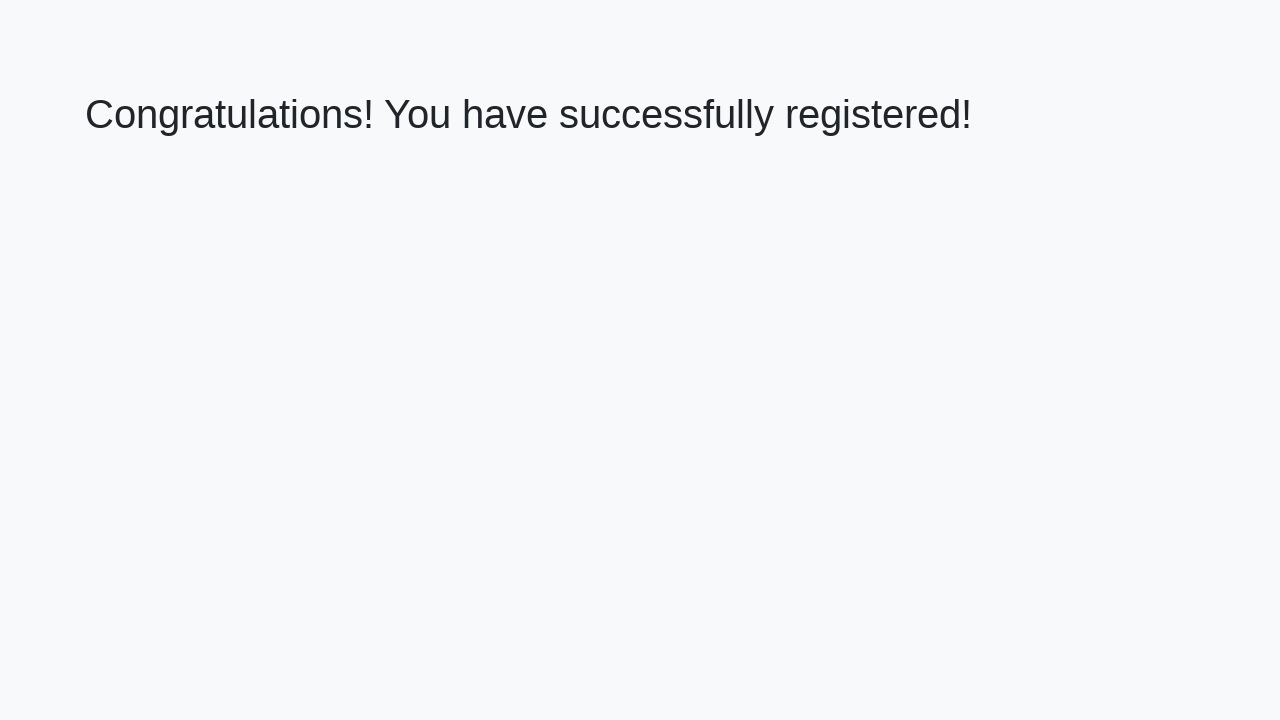